Tests the price search functionality on a Turkish government wholesale market website by filling in a date field and clicking the search button to retrieve price information.

Starting URL: https://www.hal.gov.tr/Sayfalar/FiyatDetaylari.aspx

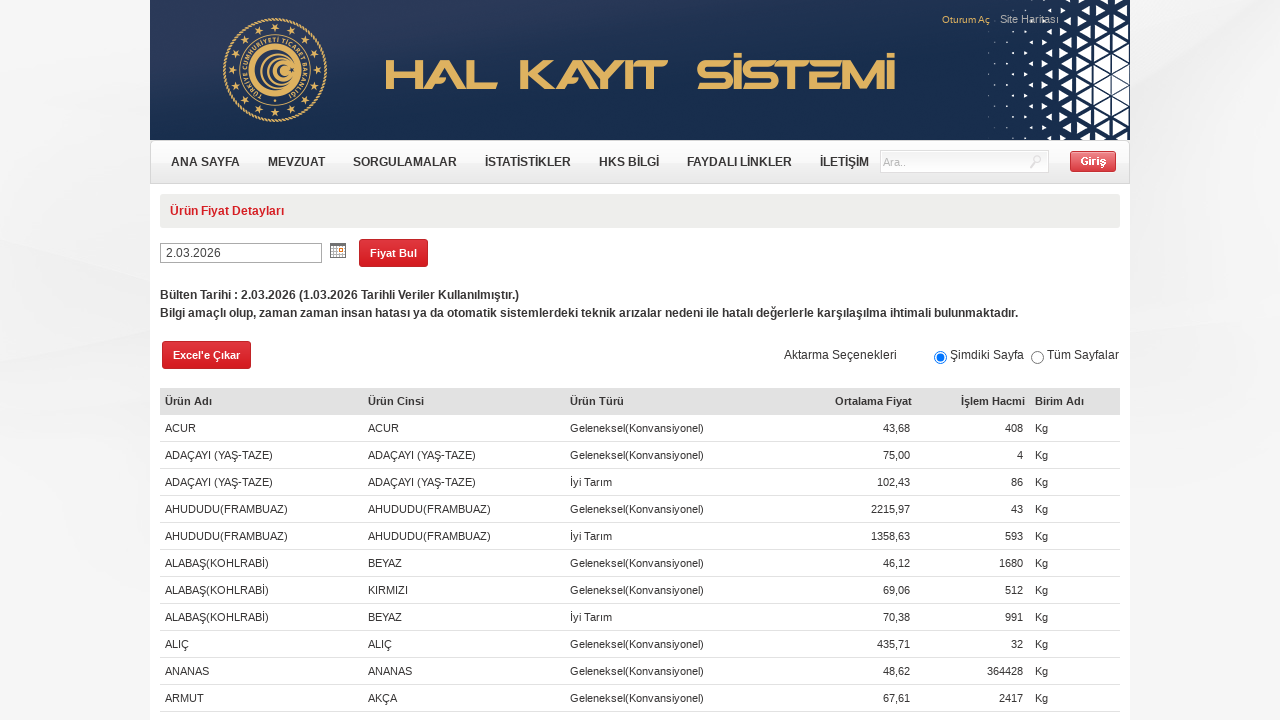

Cleared the date input field on #ctl00_ctl37_g_7e86b8d6_3aea_47cf_b1c1_939799a091e0_dateControl_dateControlDate
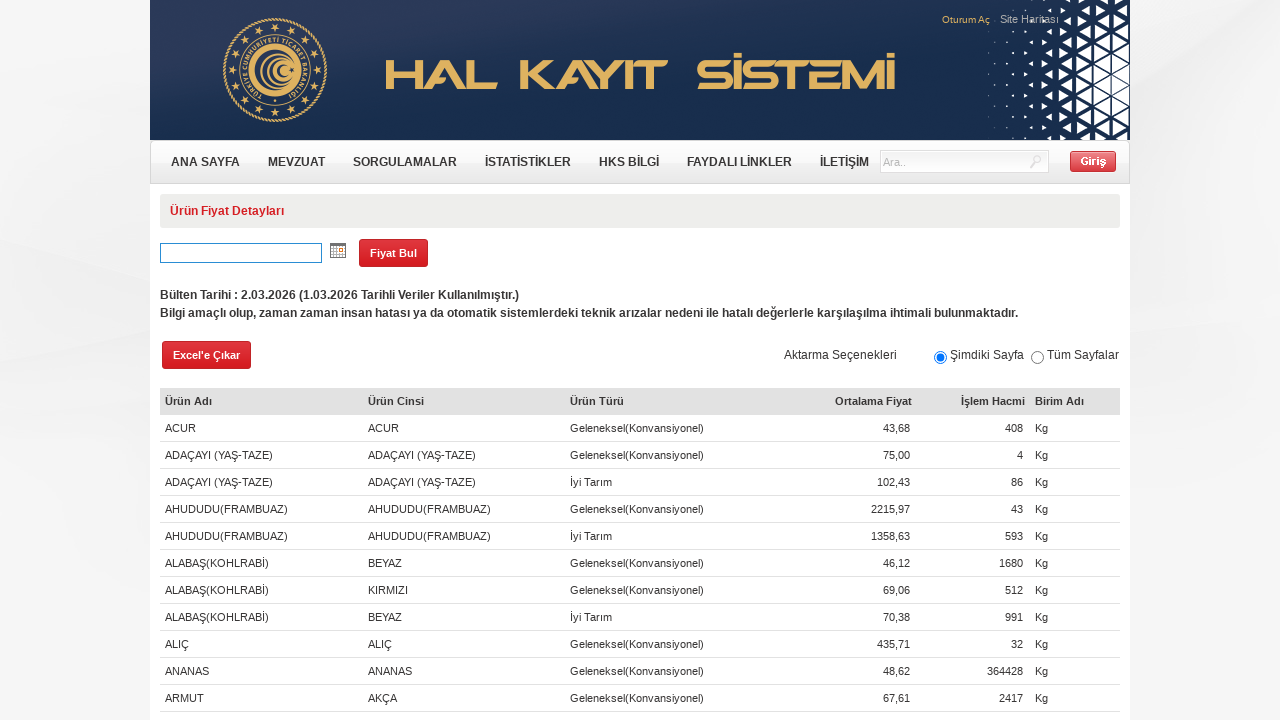

Entered date '15.02.2025' in the date field on #ctl00_ctl37_g_7e86b8d6_3aea_47cf_b1c1_939799a091e0_dateControl_dateControlDate
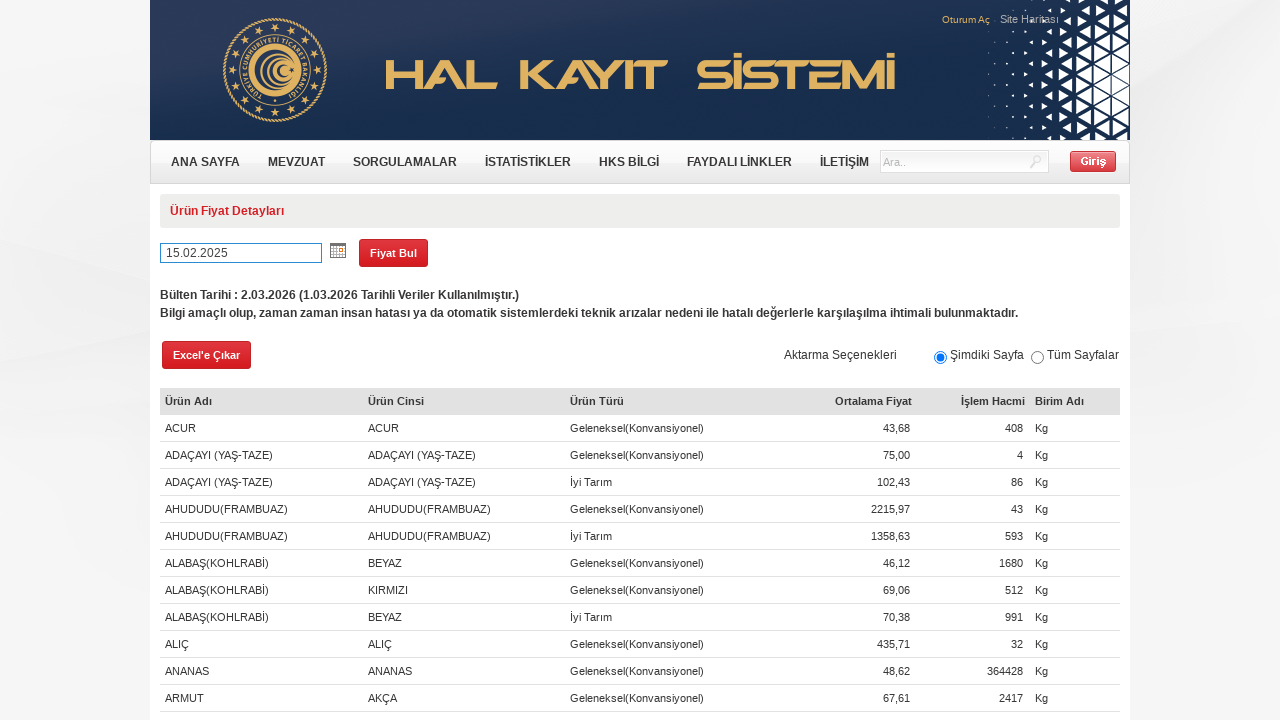

Clicked the 'Fiyat Bul' (Find Price) button to search for prices at (394, 253) on #ctl00_ctl37_g_7e86b8d6_3aea_47cf_b1c1_939799a091e0_btnGet
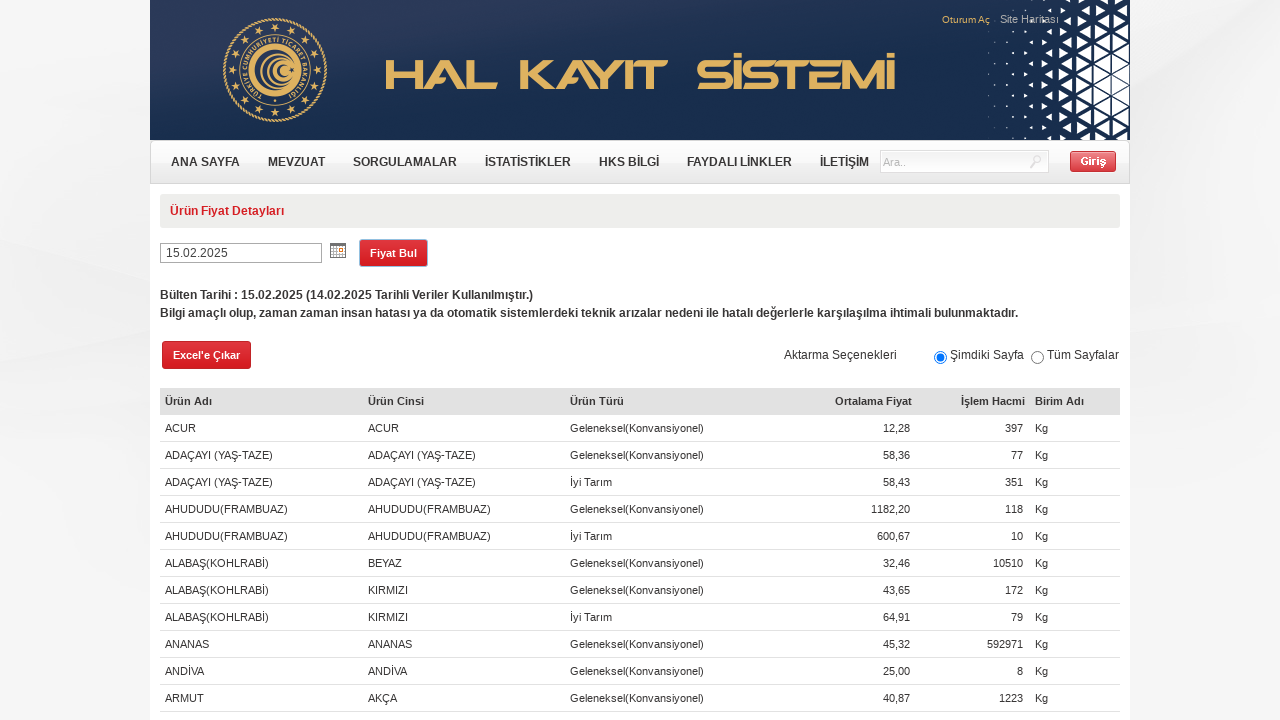

Waited for price search results to load
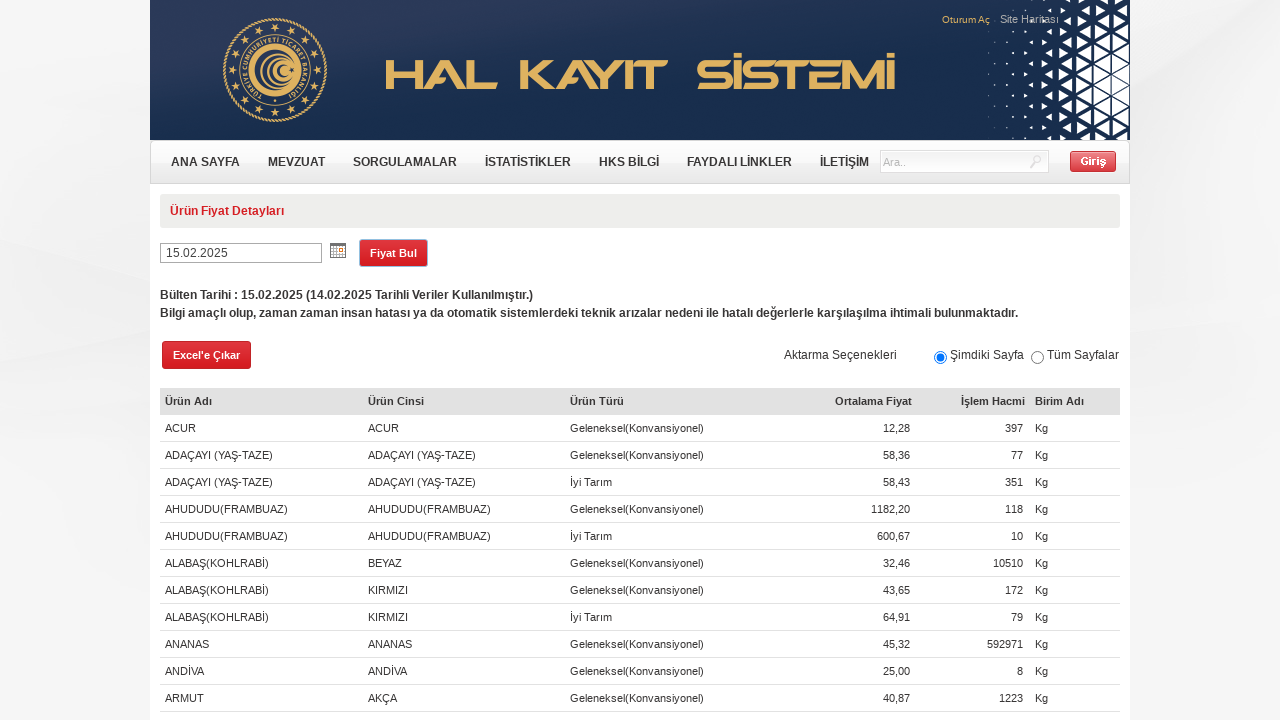

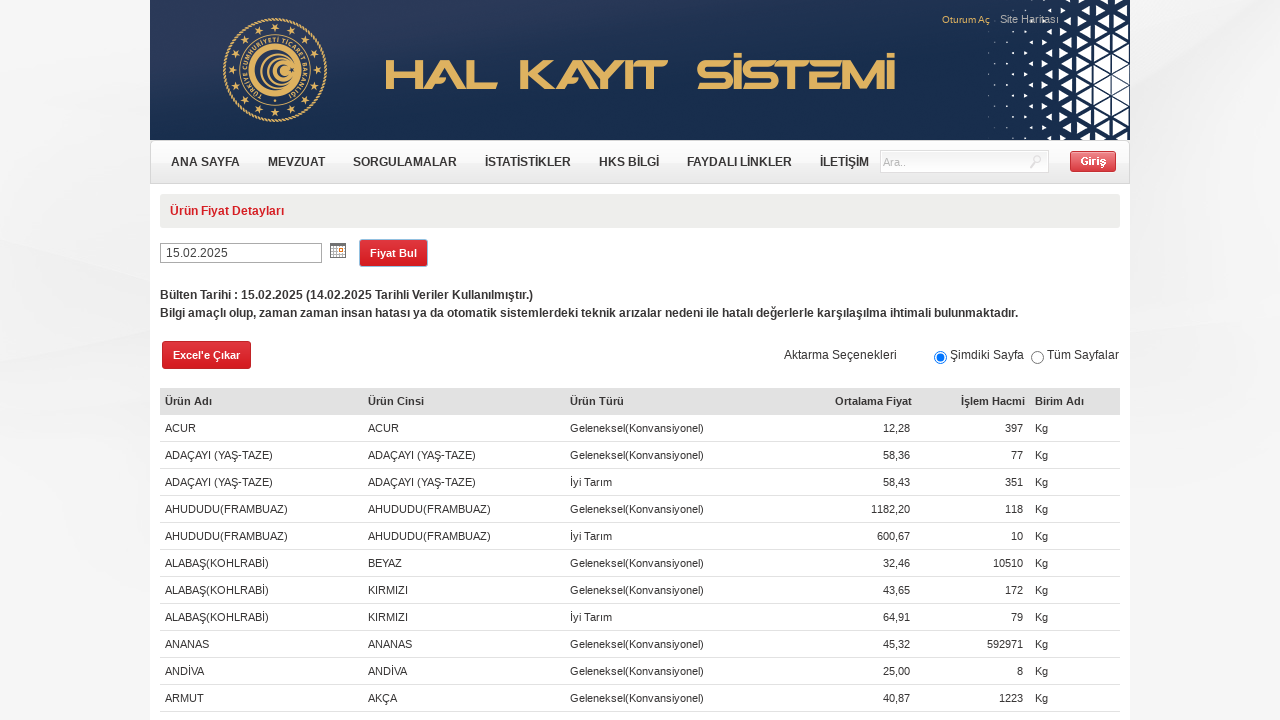